Tests slider/input functionality by entering a number, clicking a button to get countries, and verifying the correct number of countries are returned

Starting URL: https://letcode.in/slider

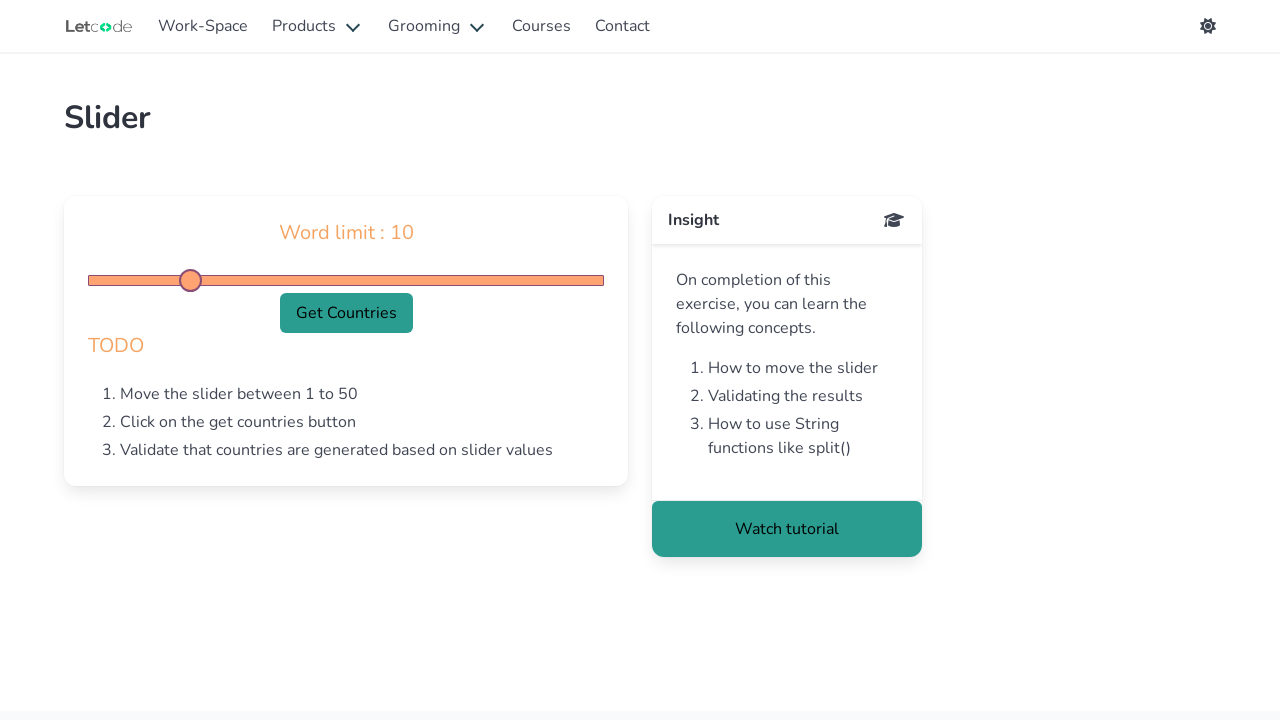

Filled input field with number '4' on #generate
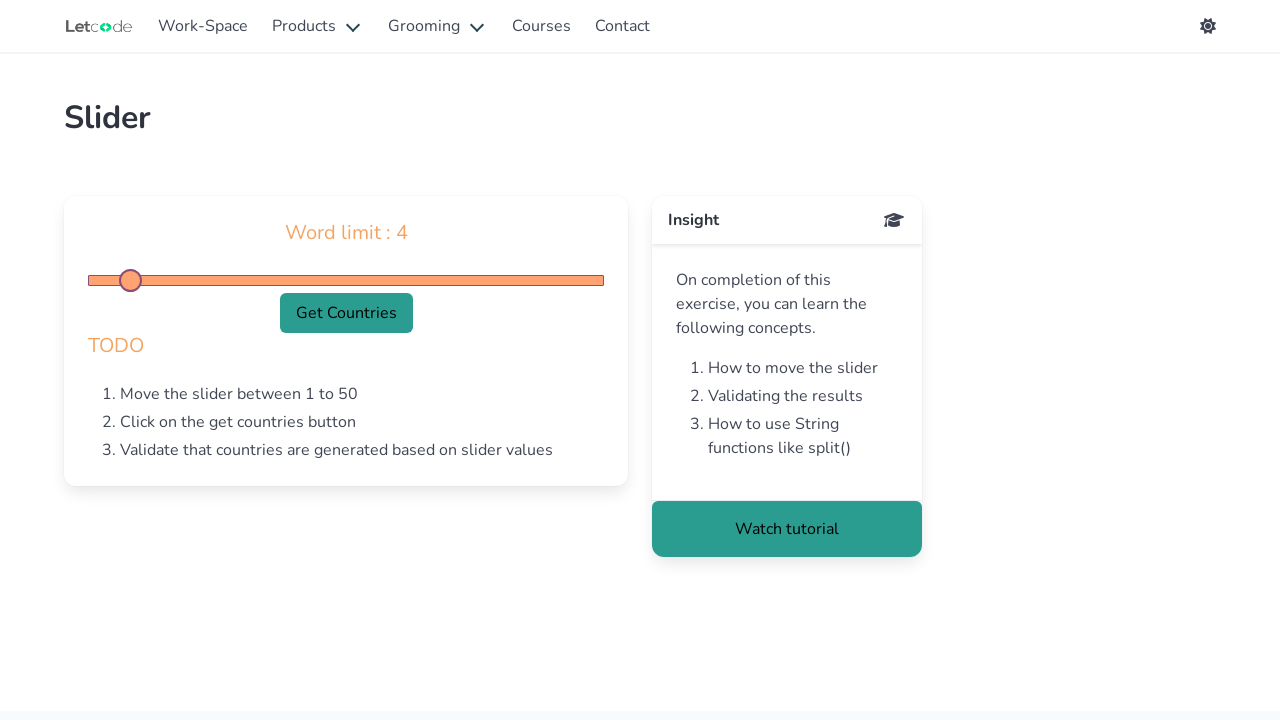

Clicked 'Get Countries' button at (346, 313) on internal:role=button[name="Get Countries"i]
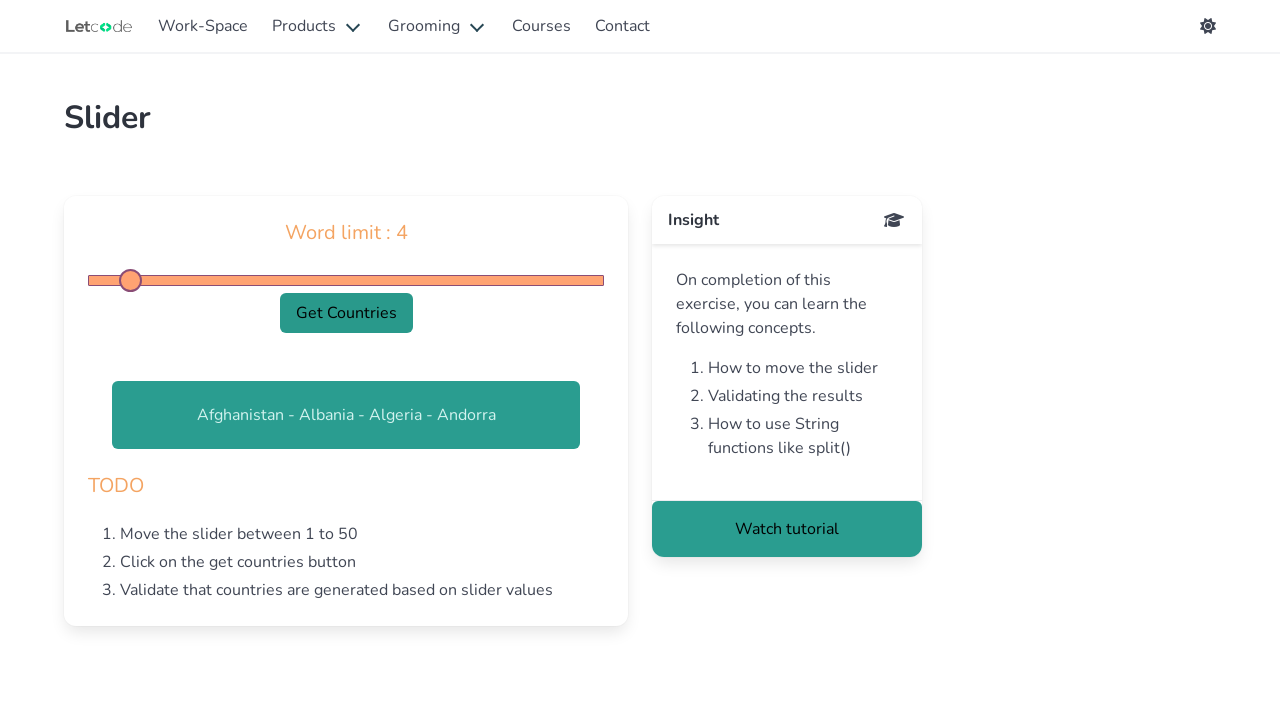

Waited for country results to load
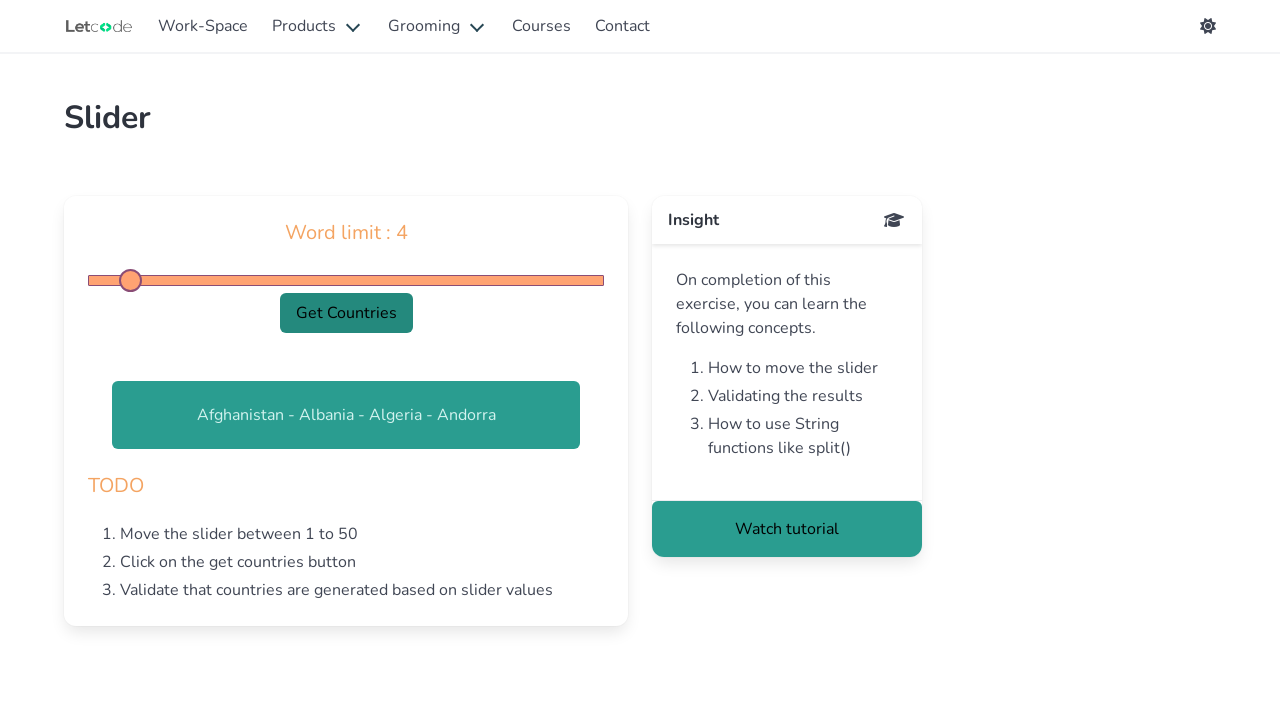

Retrieved 'Word limit :' heading text
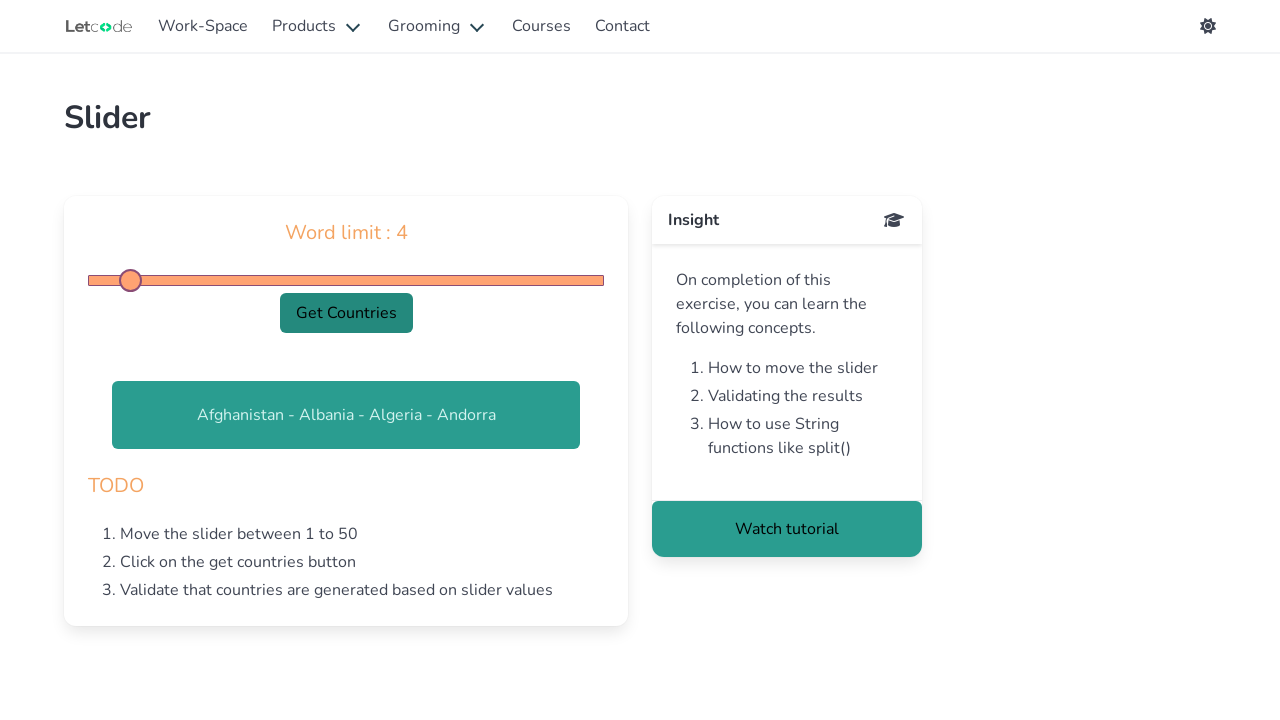

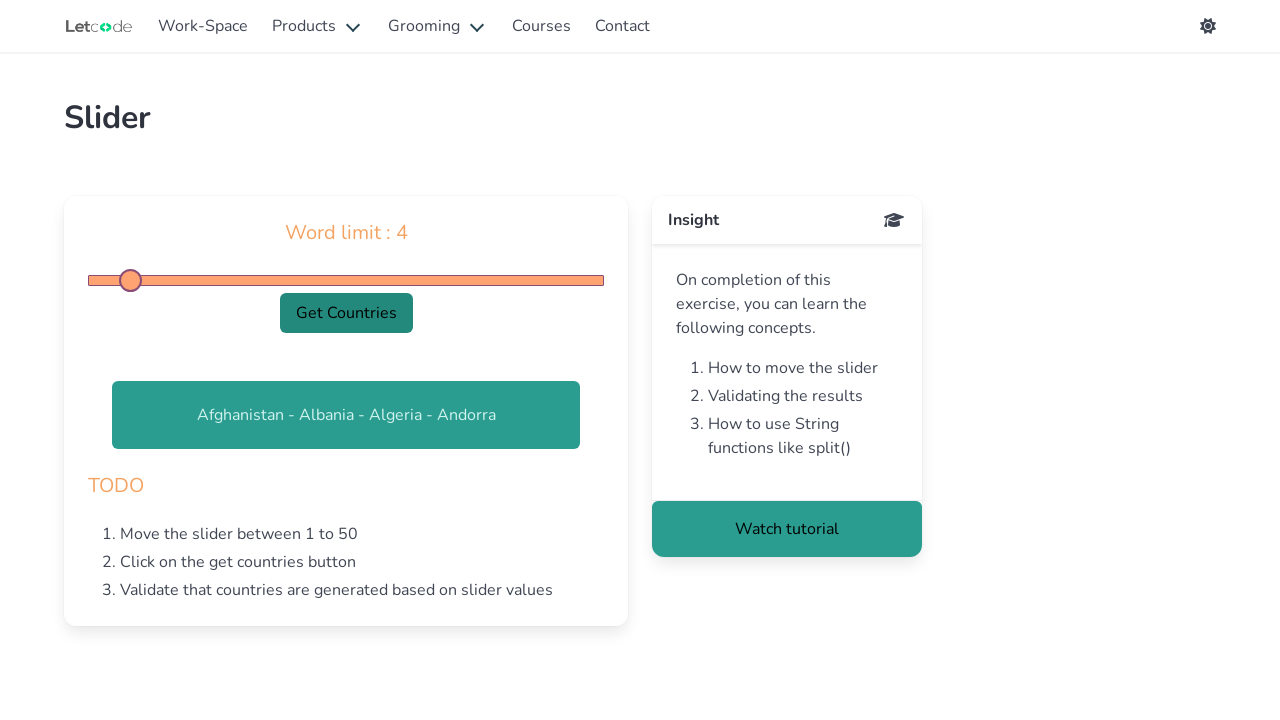